Tests radio button functionality on Materialize CSS documentation page by clicking the "Yellow" radio button option

Starting URL: https://materializecss.com/radio-buttons.html

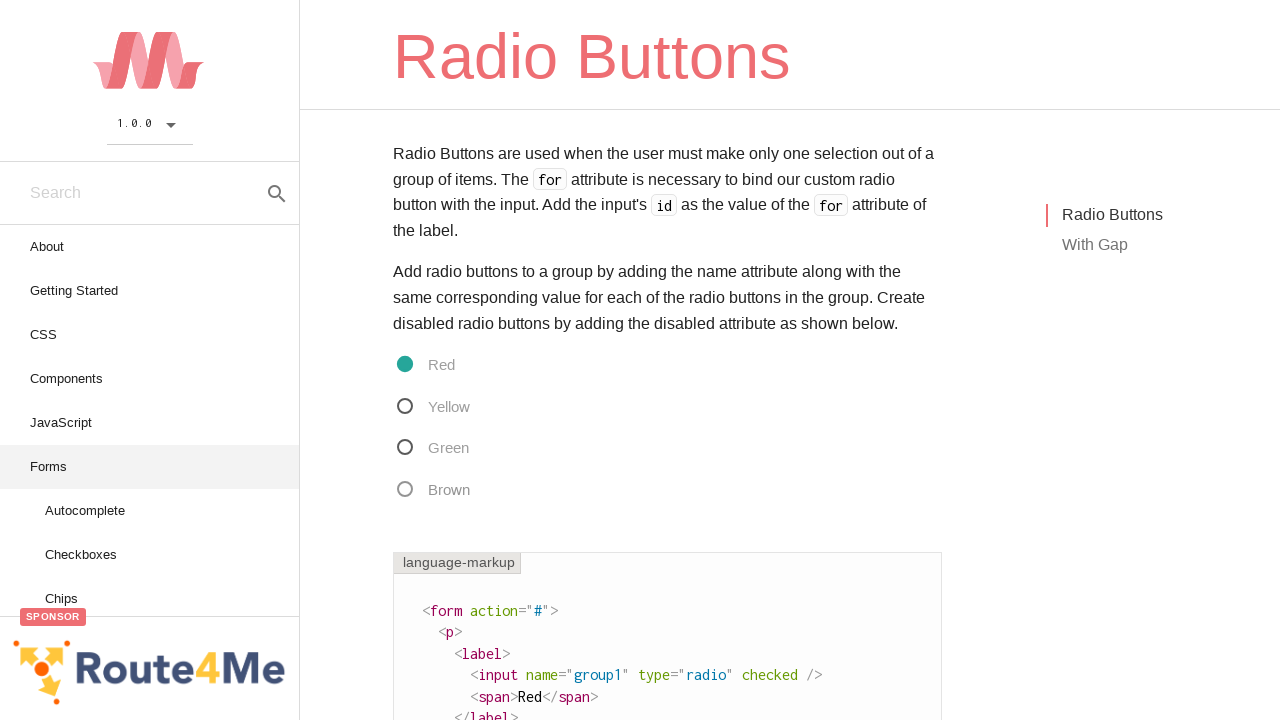

Waited for Yellow radio button to be visible
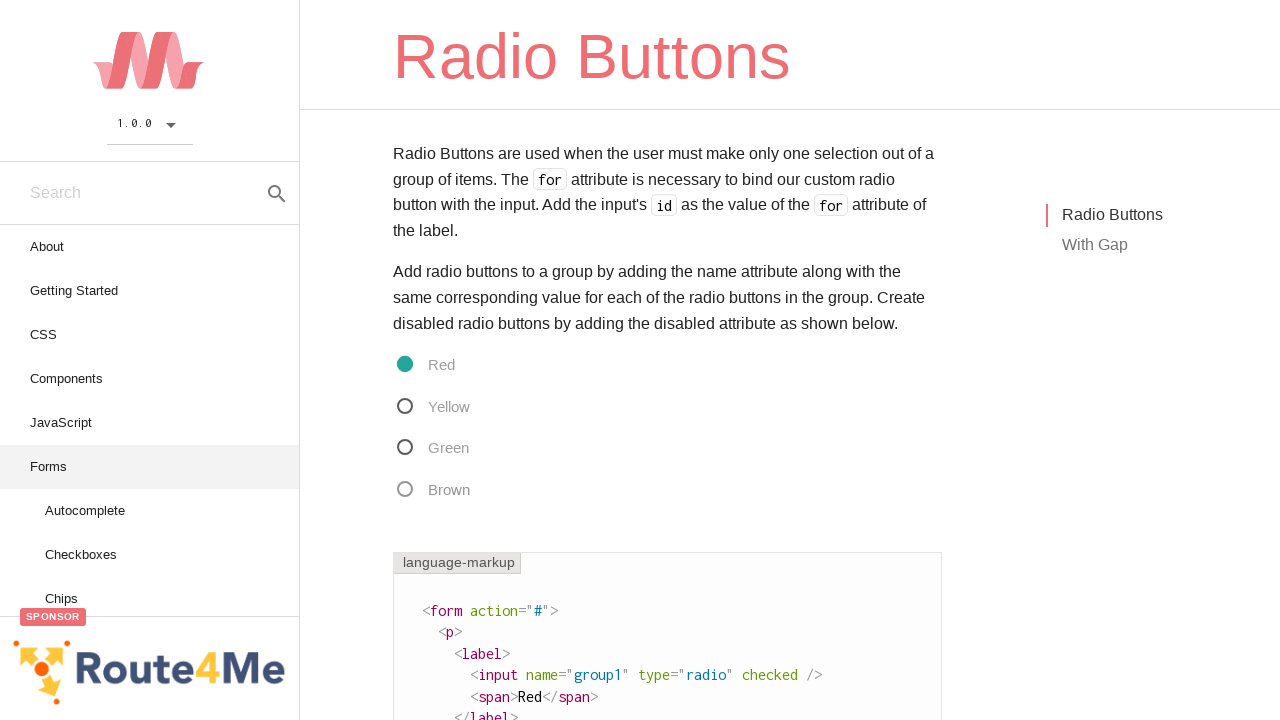

Clicked the Yellow radio button option at (431, 406) on xpath=//span[contains(text(),'Yellow')]
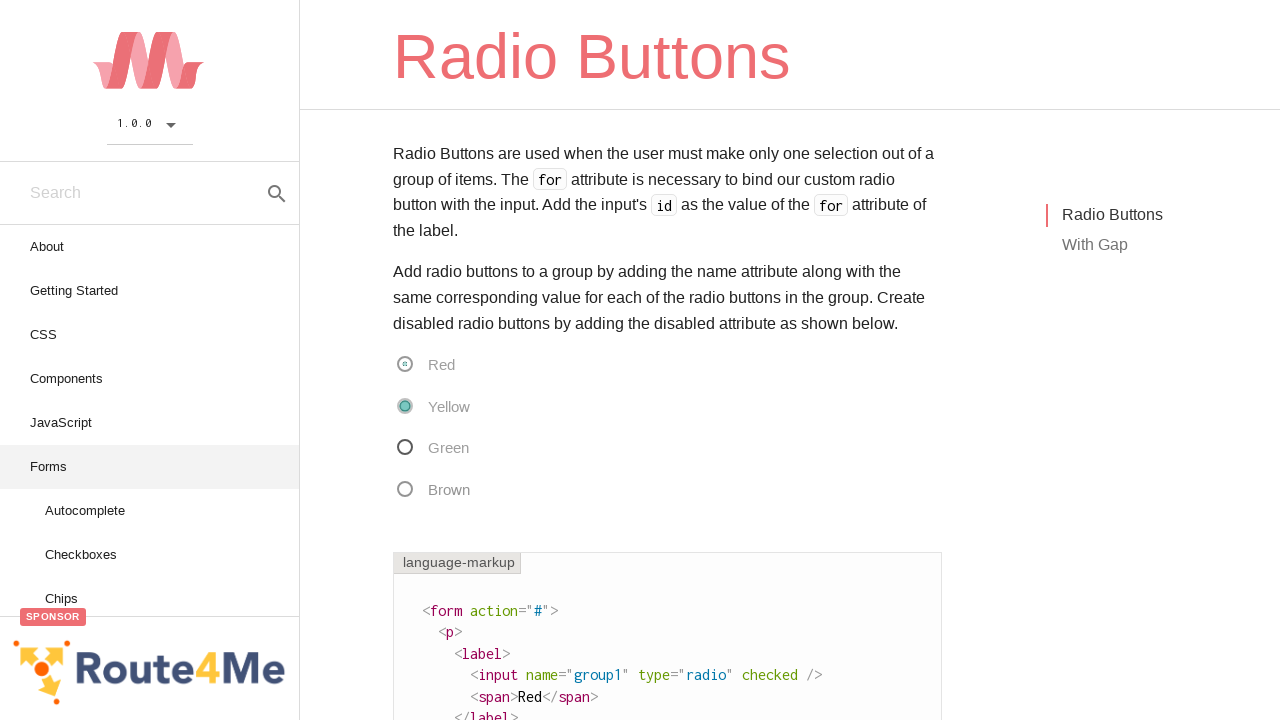

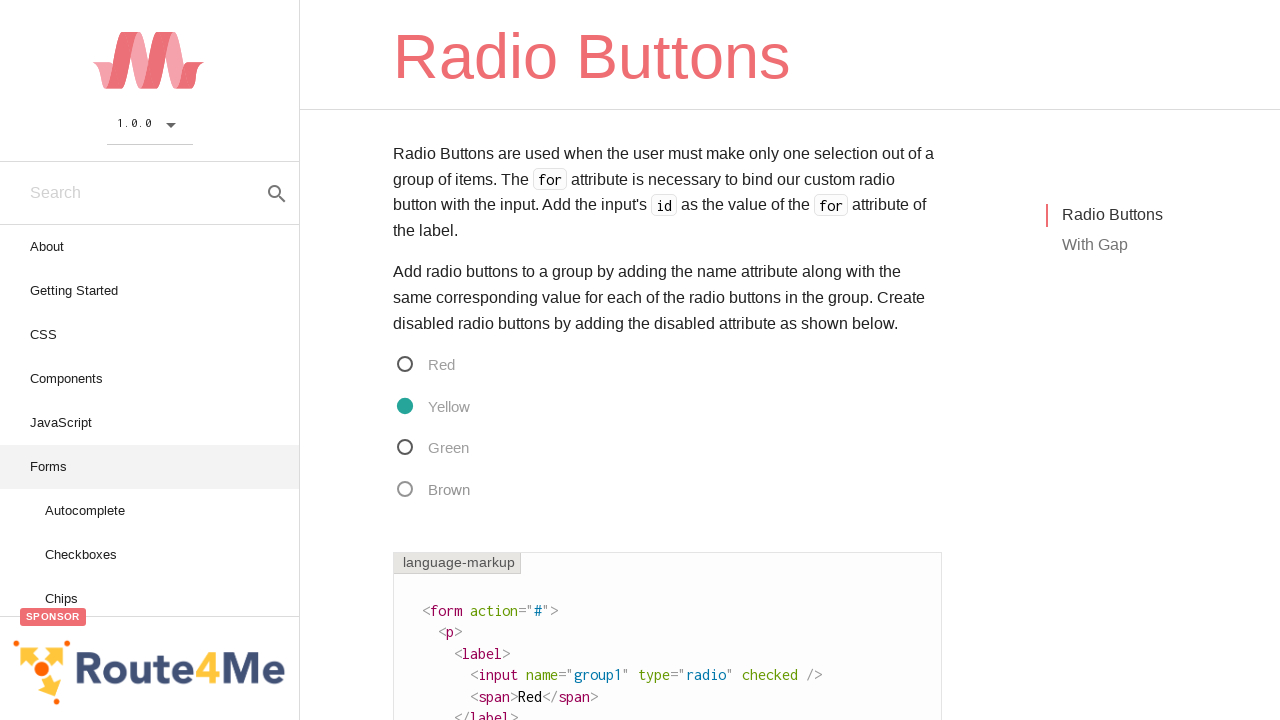